Tests product variant selection and add to cart functionality on an e-commerce site

Starting URL: https://www.myutrx.com/products/dropdown-demo

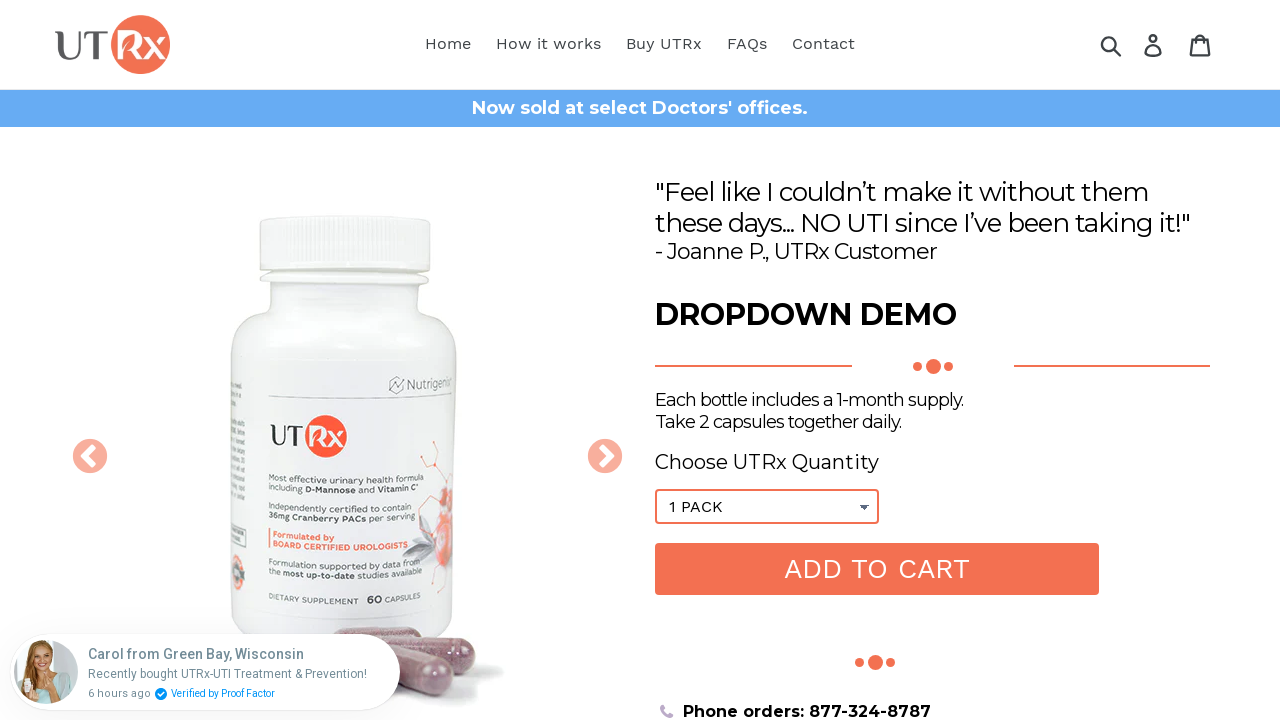

Clicked on variant select dropdown at (767, 507) on select.pf-variant-select
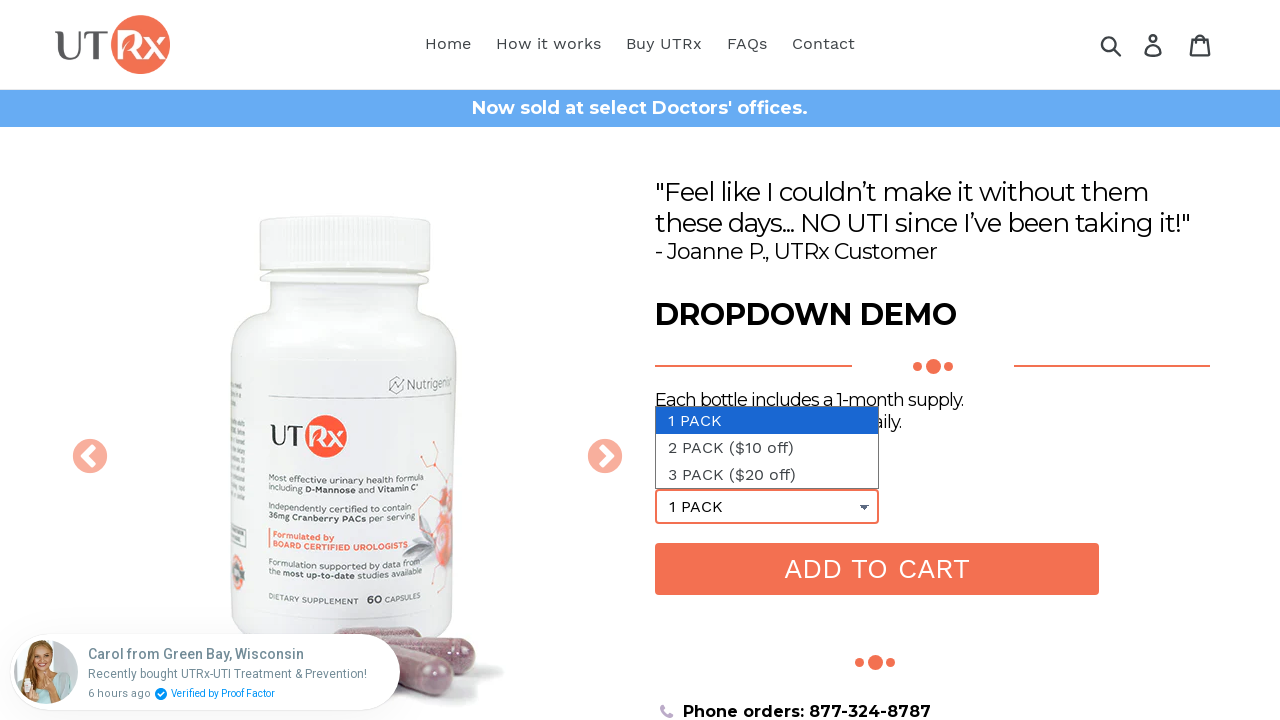

Selected '2 PACK ($10 off)' variant option on select.pf-variant-select
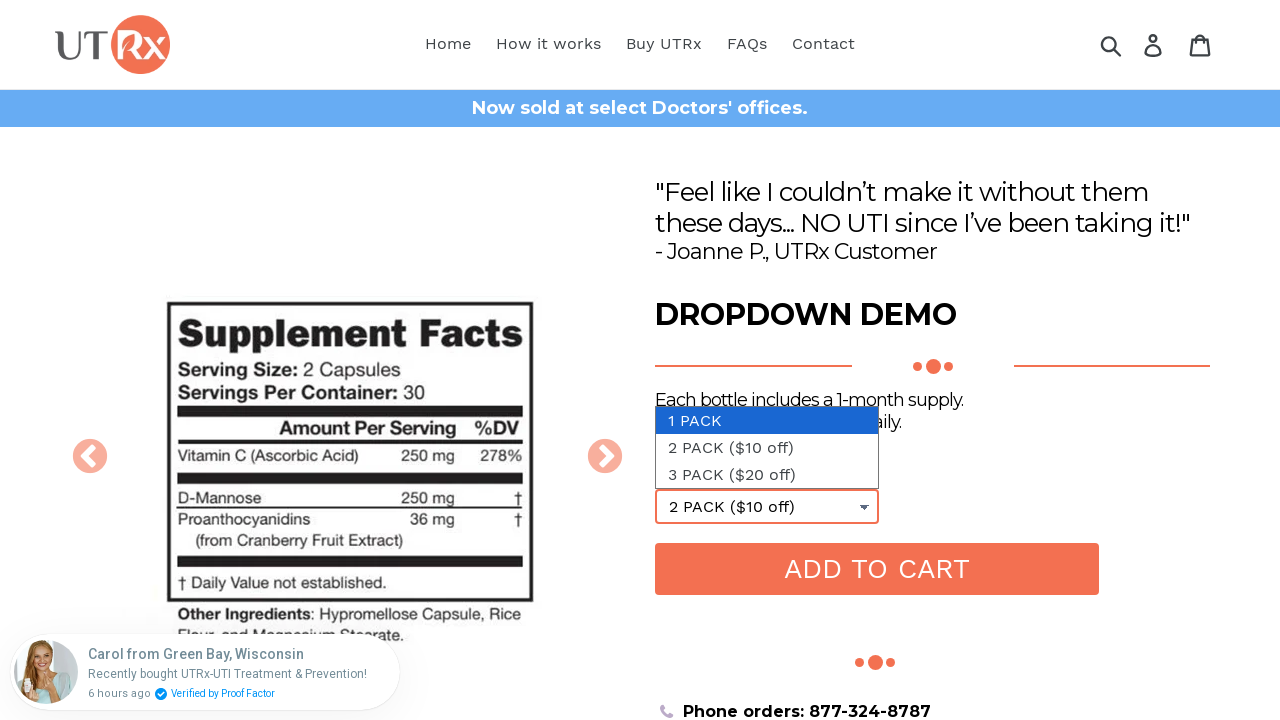

Clicked 'ADD TO CART' button at (877, 569) on span:has-text('ADD TO CART')
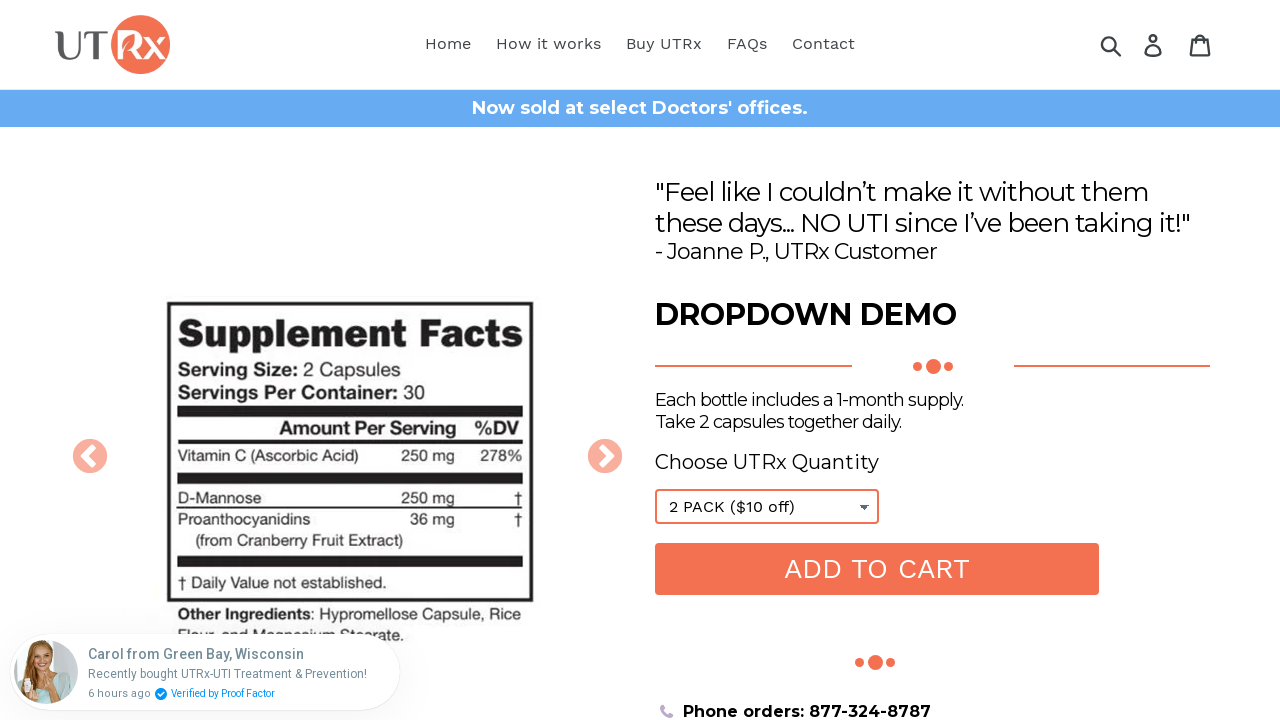

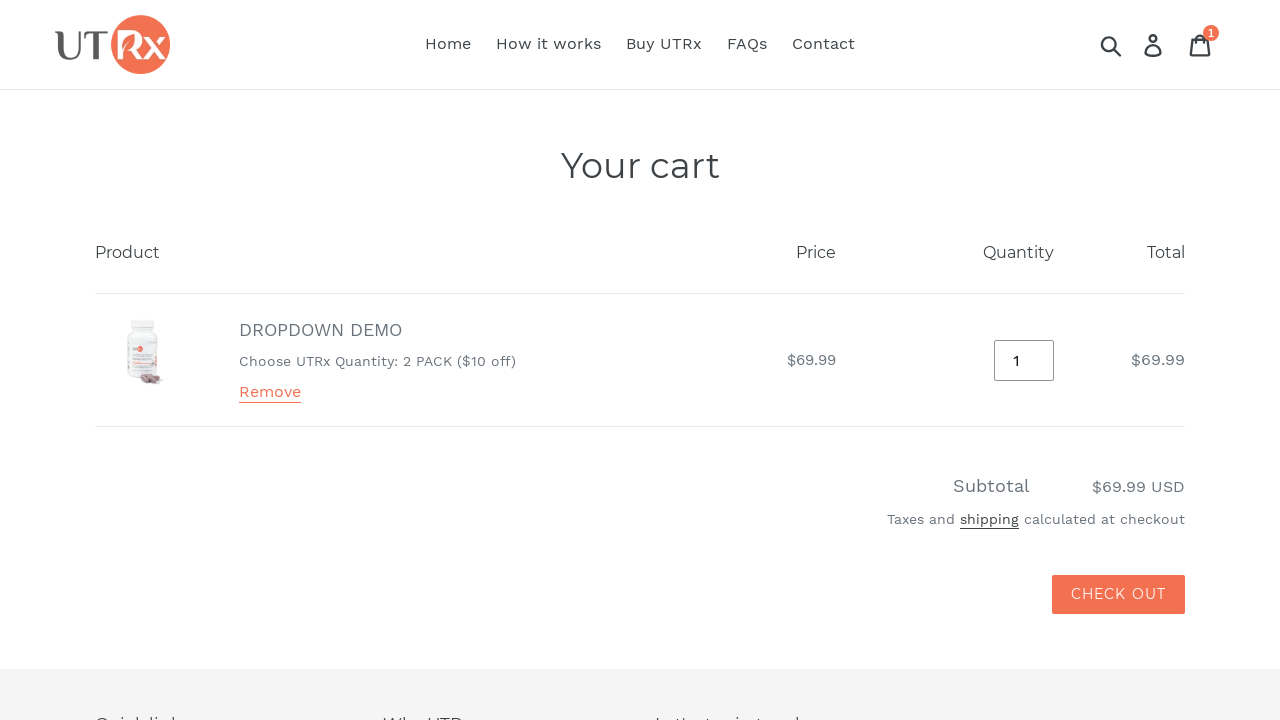